Tests a wait functionality page by clicking a verify button and asserting that a success message appears

Starting URL: http://suninjuly.github.io/wait2.html

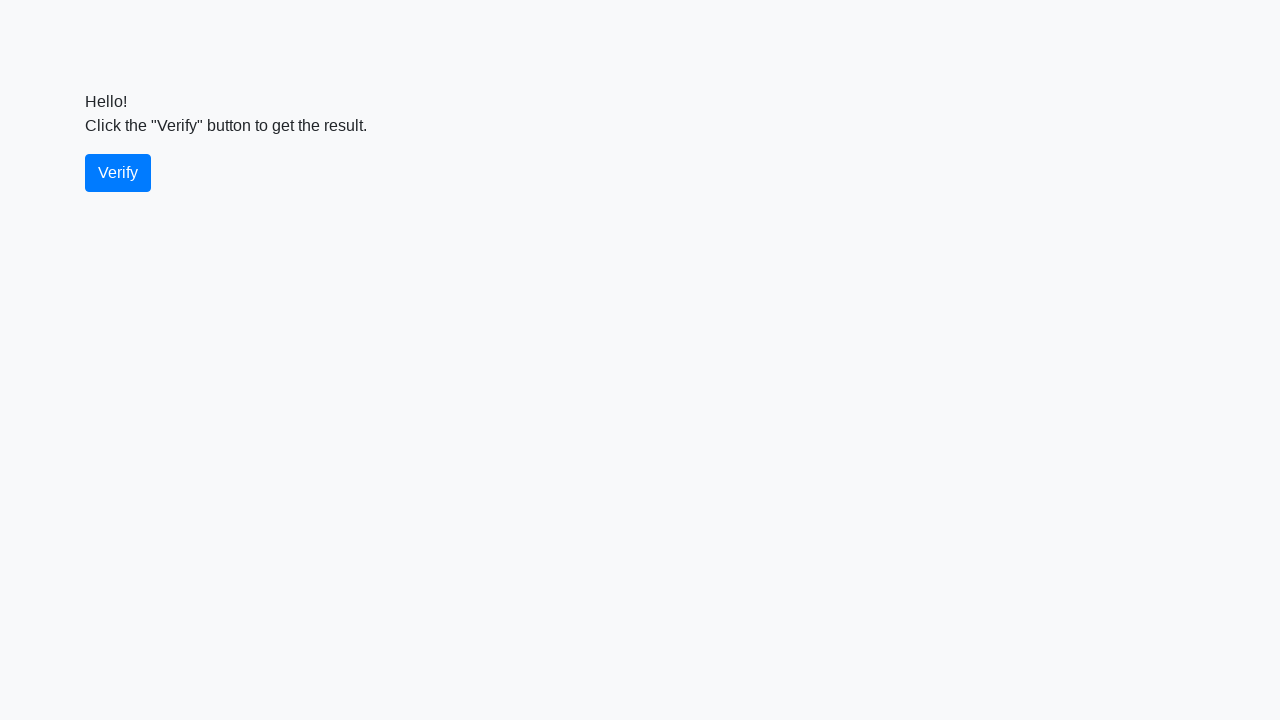

Clicked the verify button at (118, 173) on #verify
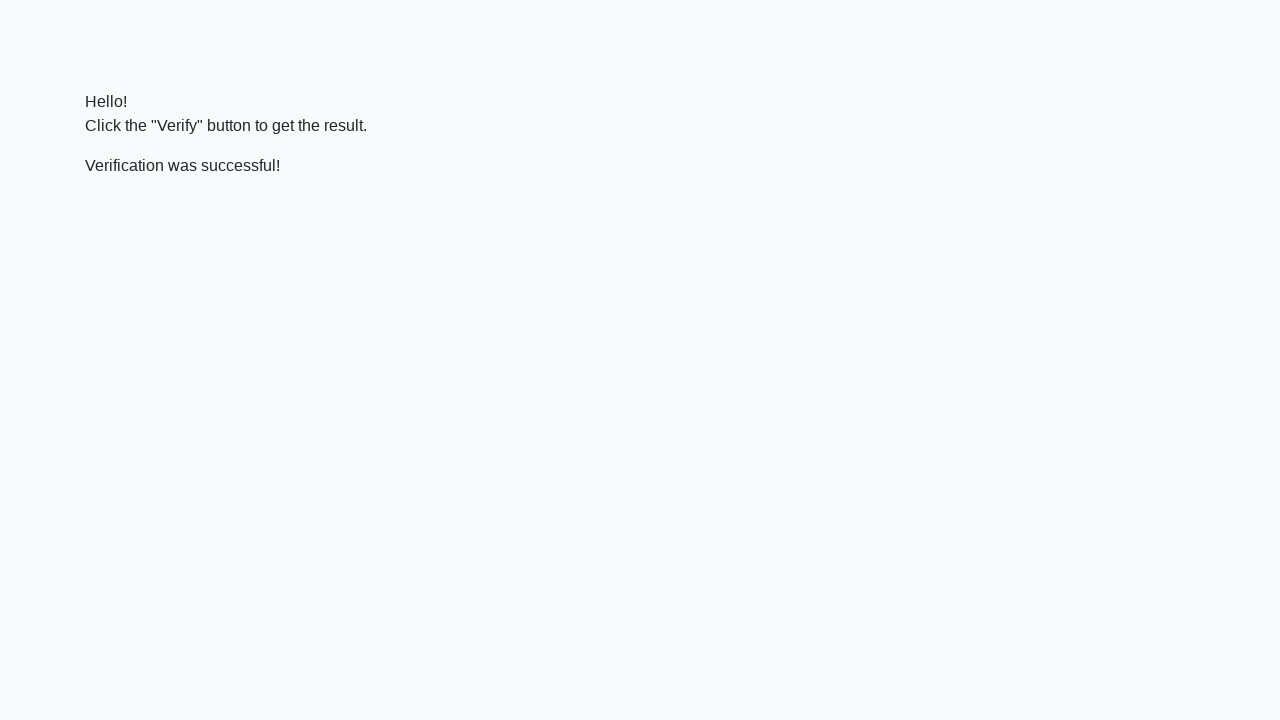

Located the verify message element
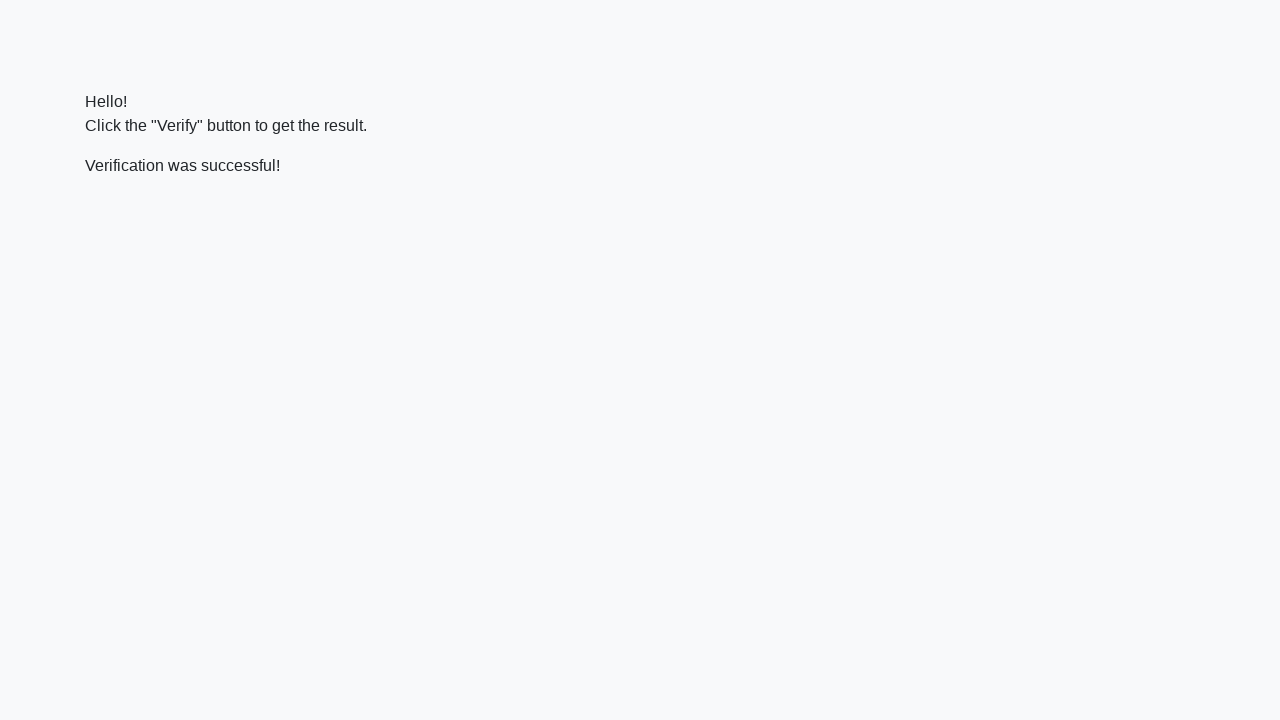

Success message appeared and is visible
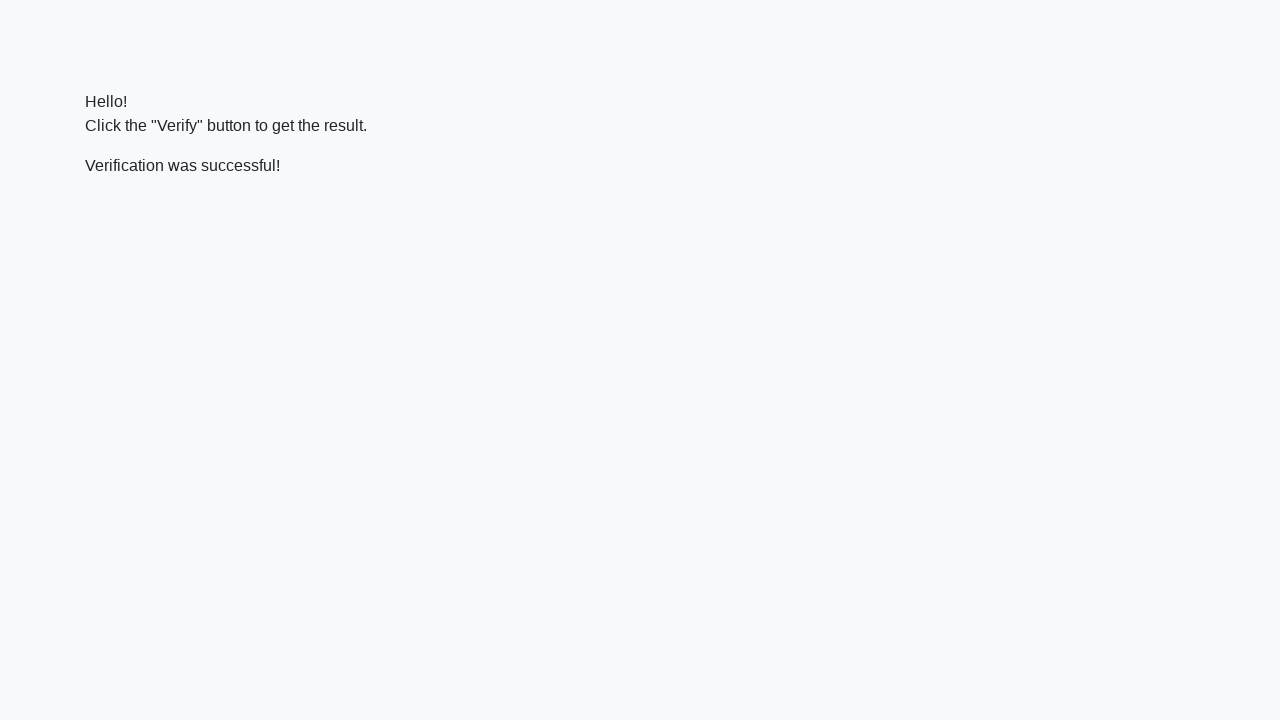

Verified that success message contains 'successful'
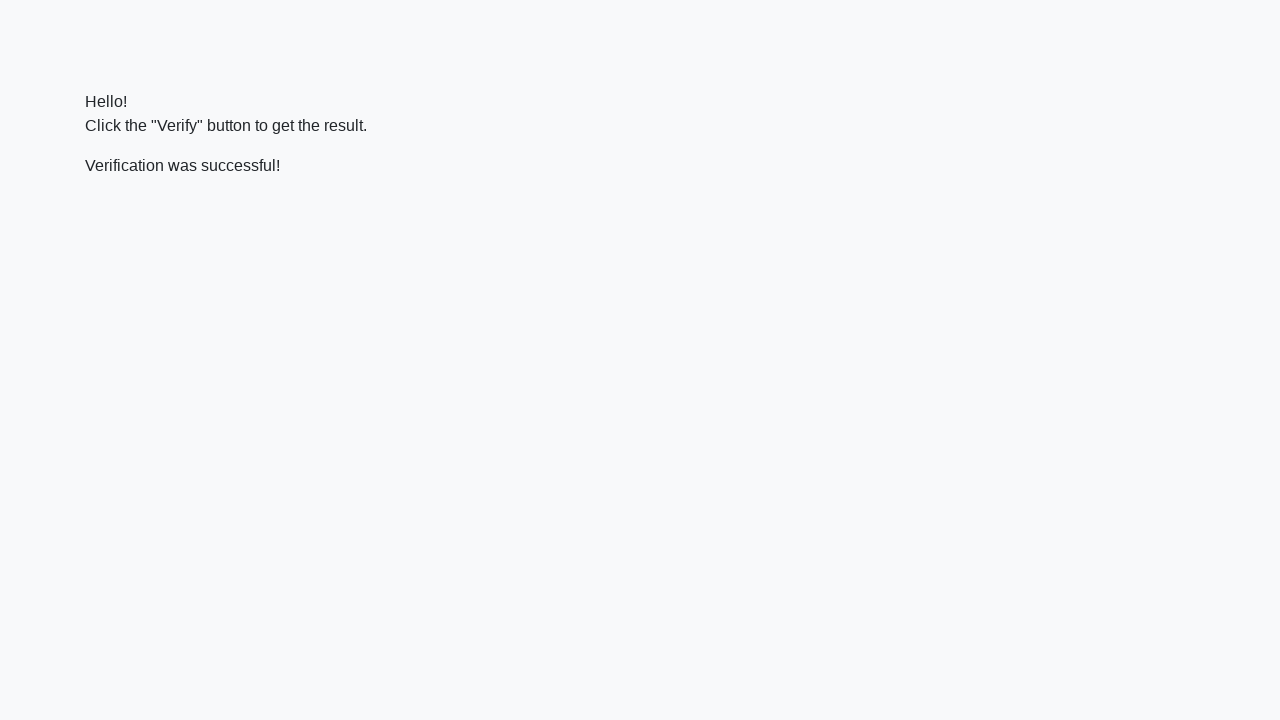

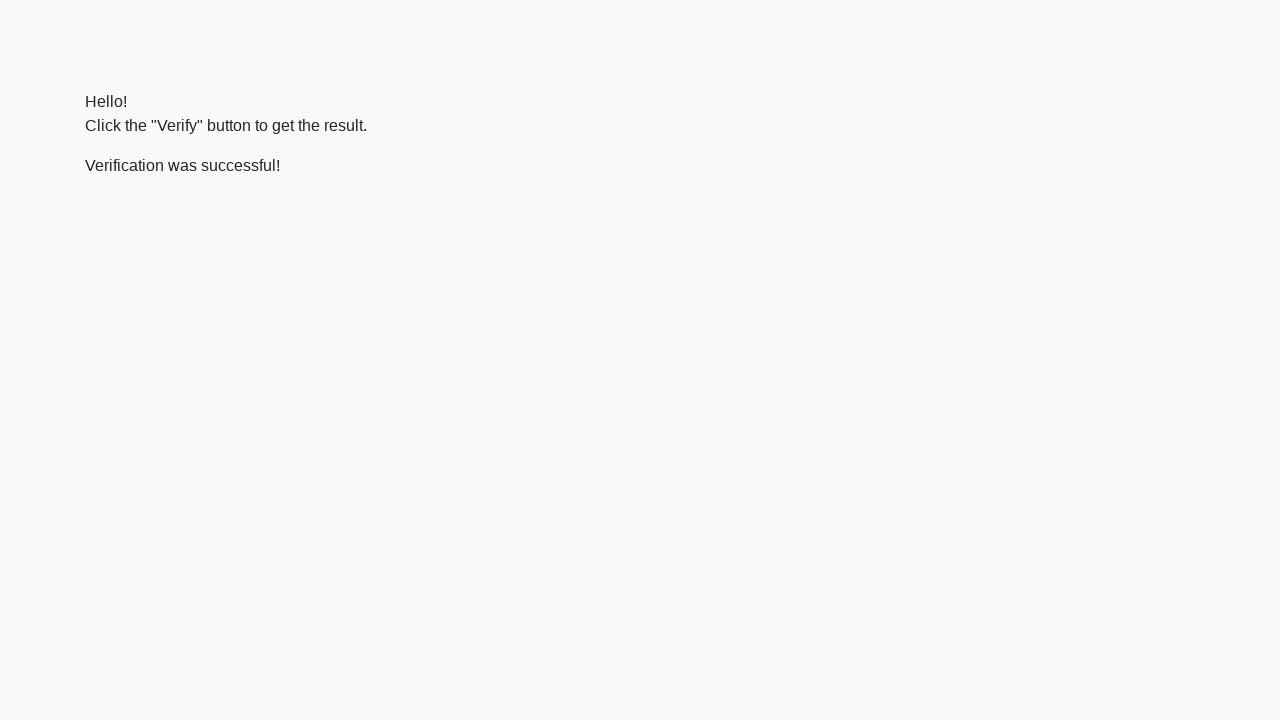